Tests browser window and tab handling functionality by clicking buttons that open new tabs/windows, tracking window handles, and verifying multiple windows can be opened.

Starting URL: https://demoqa.com/browser-windows

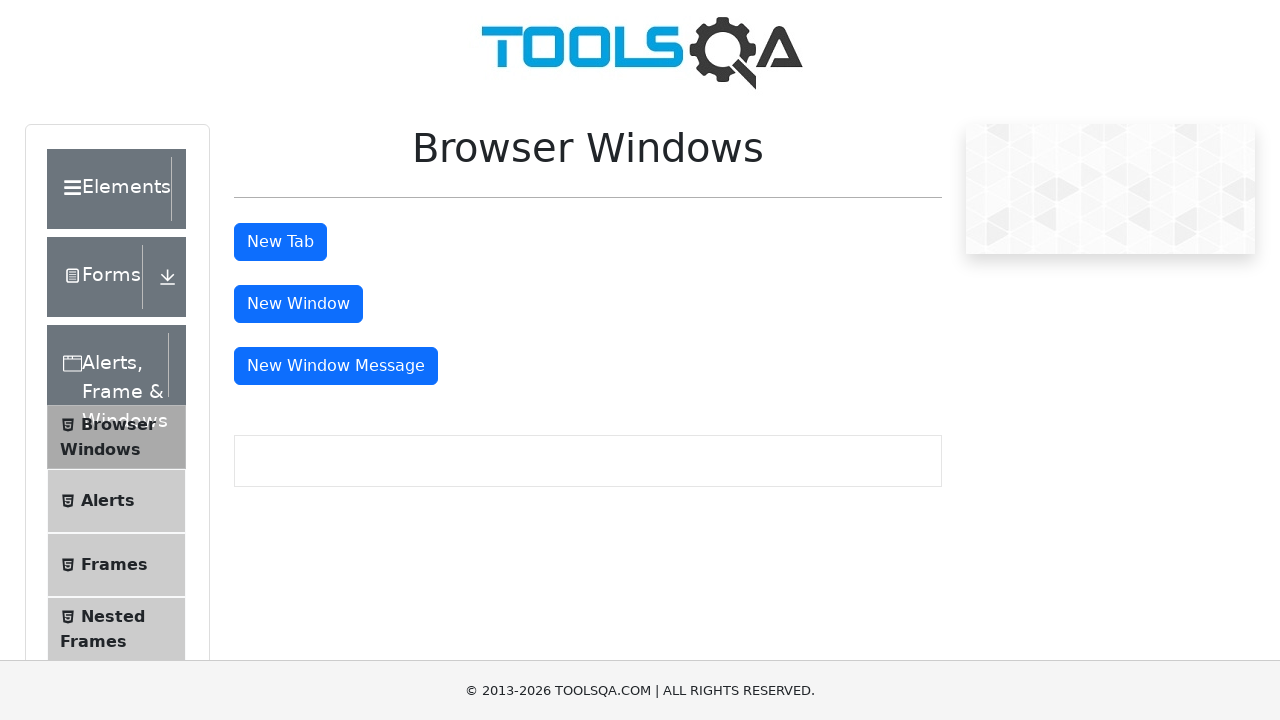

Clicked 'New Tab' button to open a new tab at (280, 242) on xpath=//*[@id='tabButton']
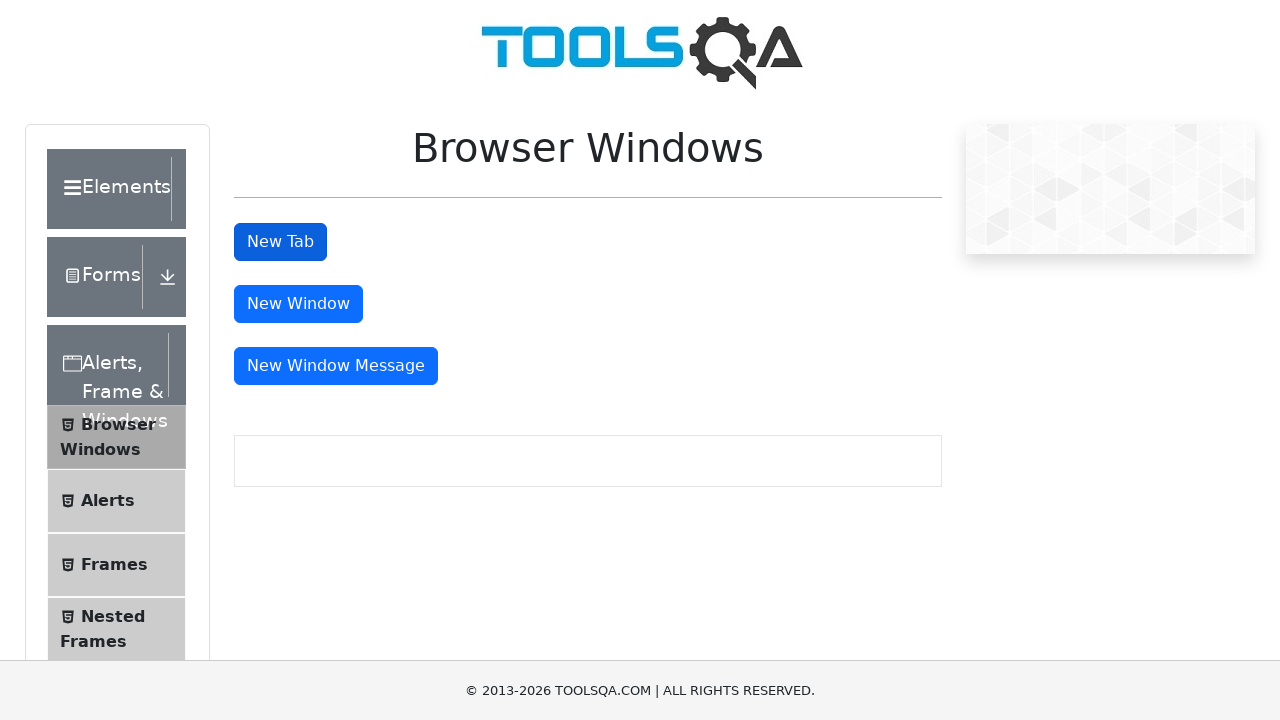

Stored parent page reference
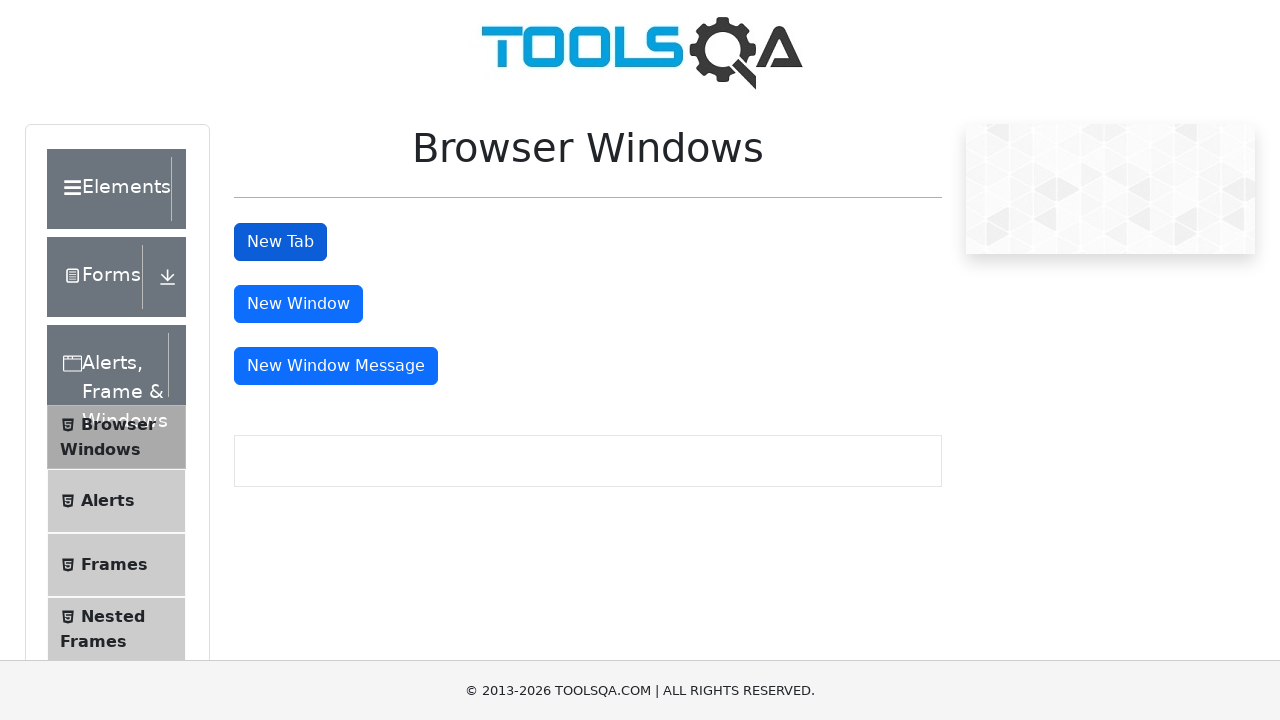

Waited 2 seconds for new tab to open
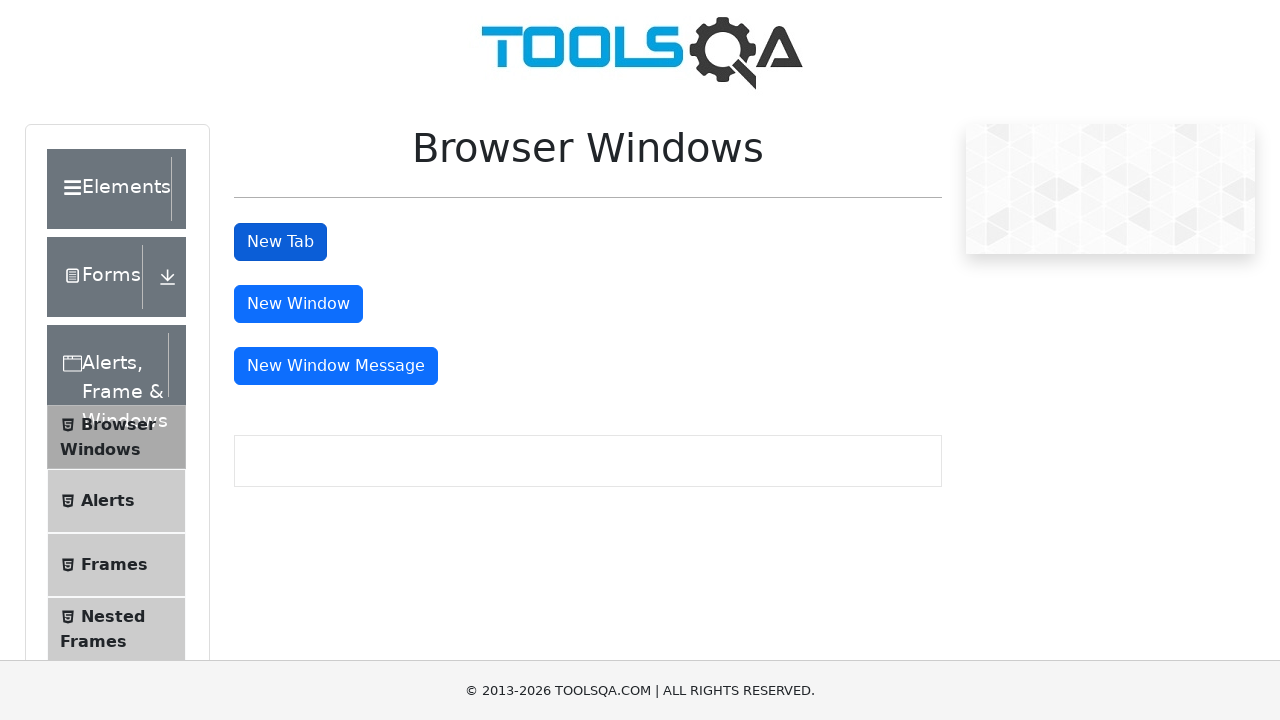

Clicked 'New Window' button (iteration 1/4) at (298, 304) on xpath=//*[@id='windowButton']
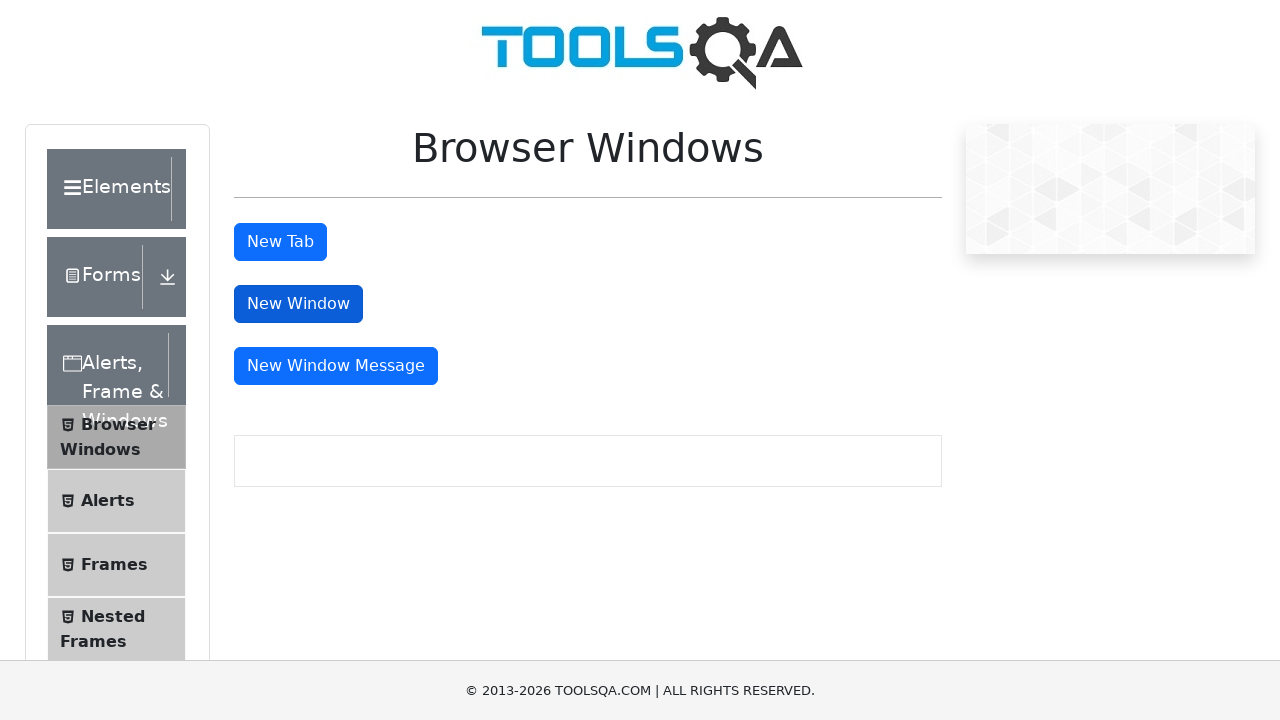

Waited 2 seconds for new window to open (iteration 1/4)
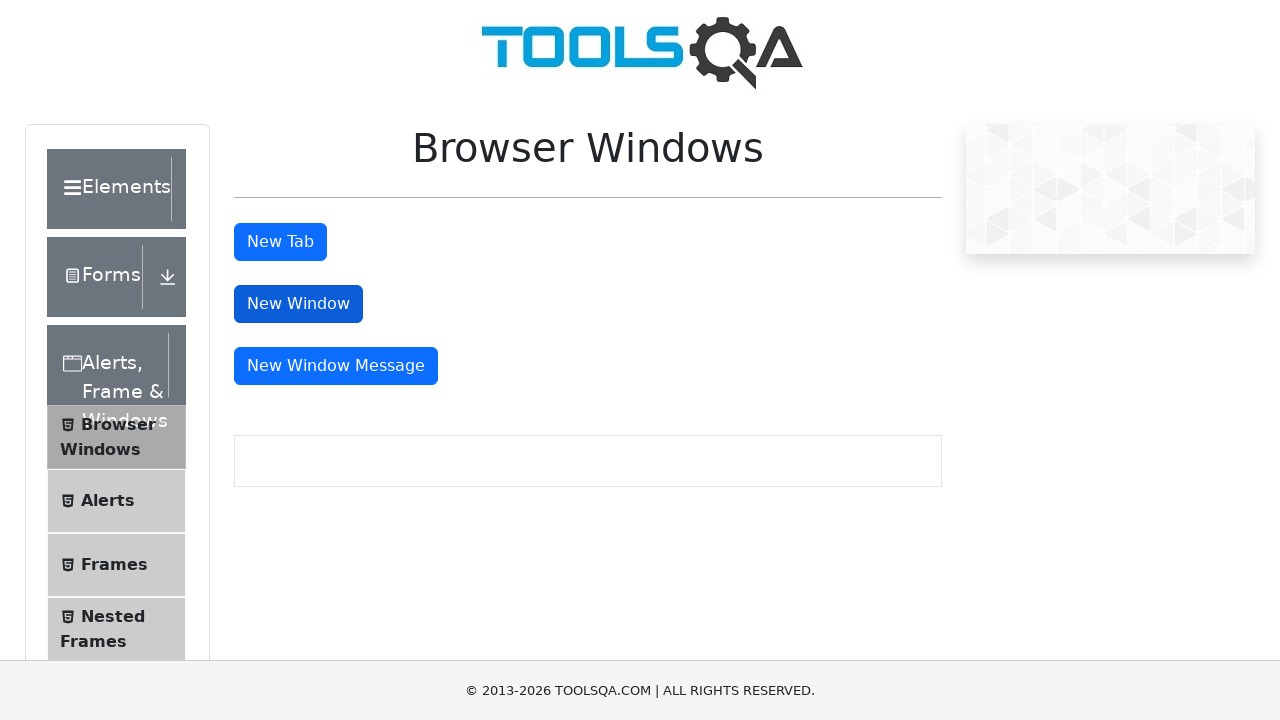

Clicked 'New Window' button (iteration 2/4) at (298, 304) on xpath=//*[@id='windowButton']
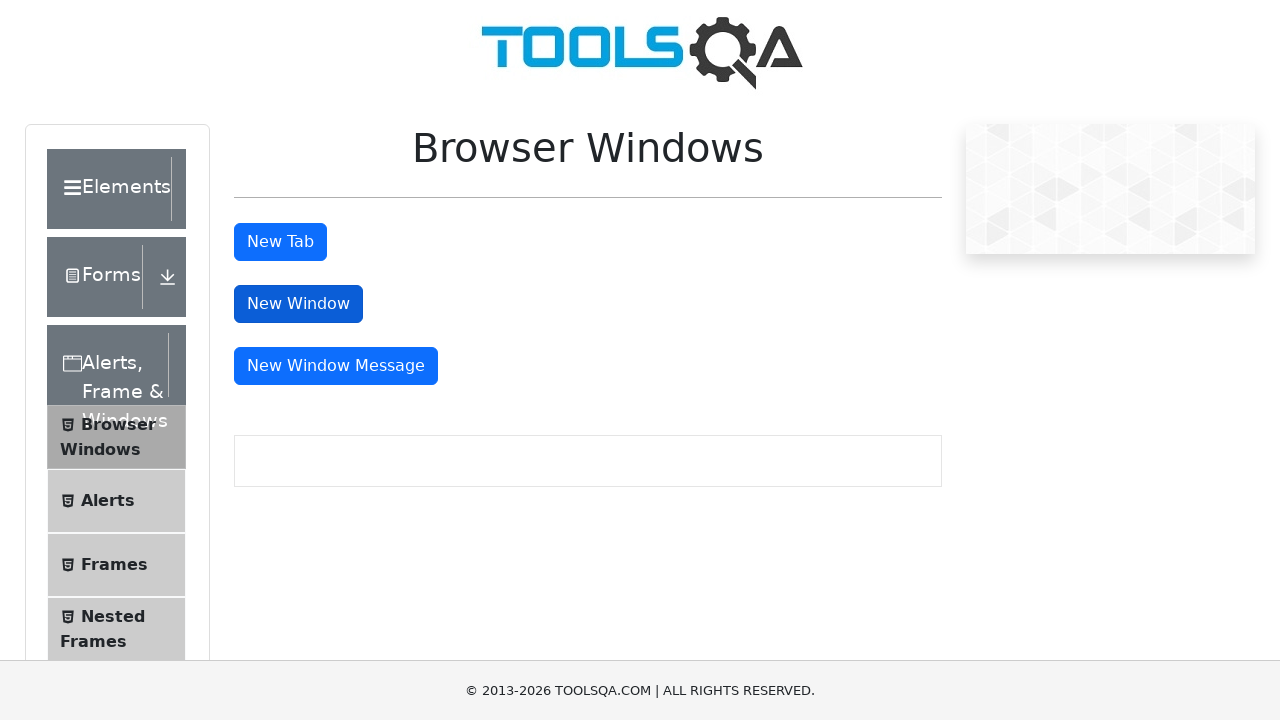

Waited 2 seconds for new window to open (iteration 2/4)
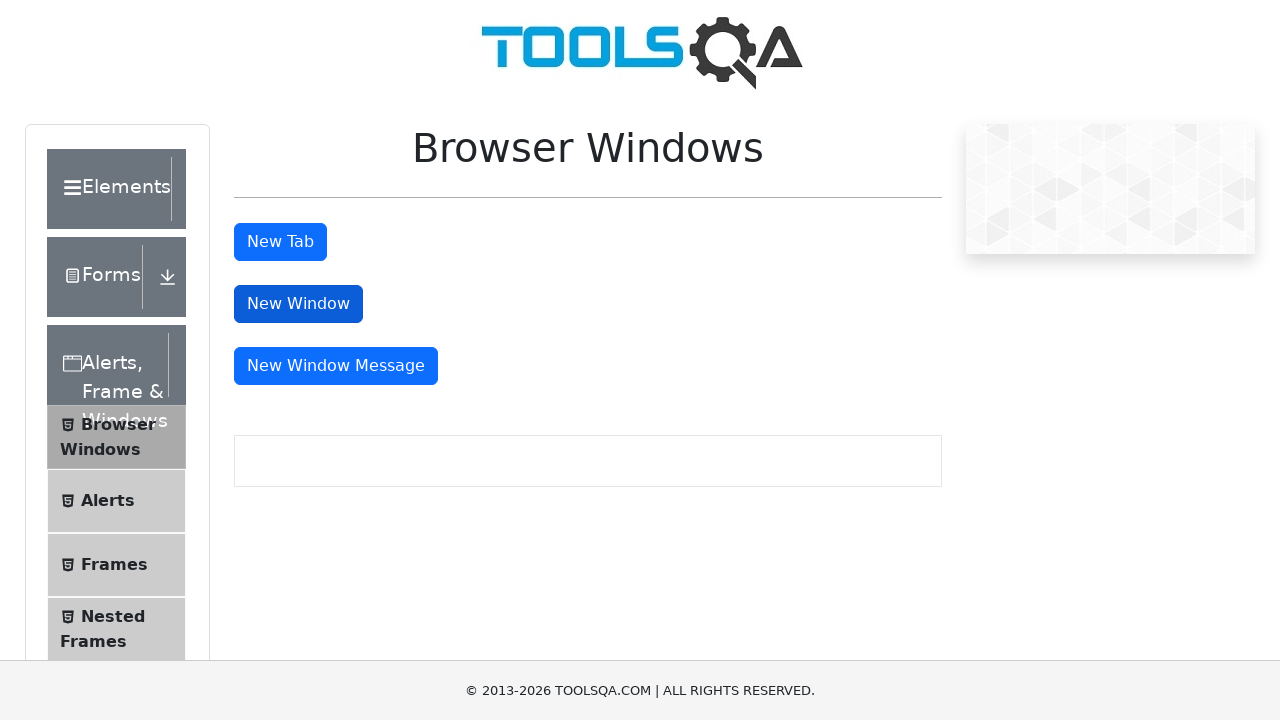

Clicked 'New Window' button (iteration 3/4) at (298, 304) on xpath=//*[@id='windowButton']
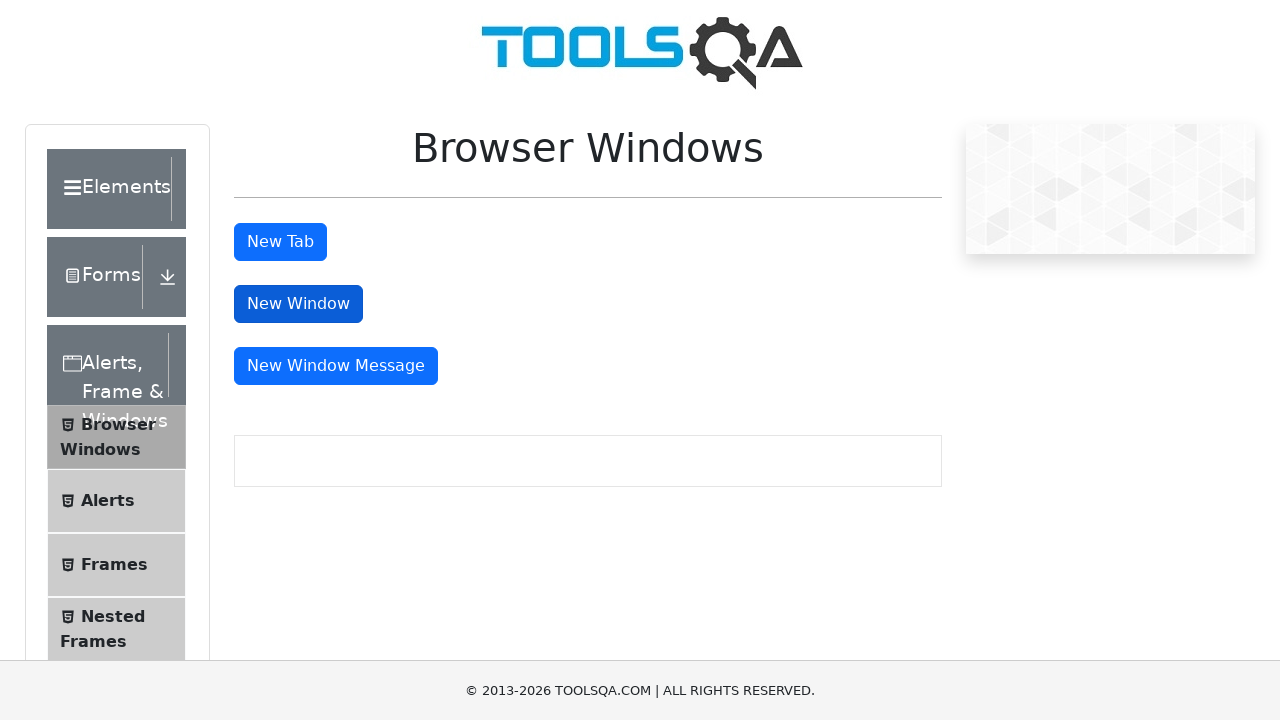

Waited 2 seconds for new window to open (iteration 3/4)
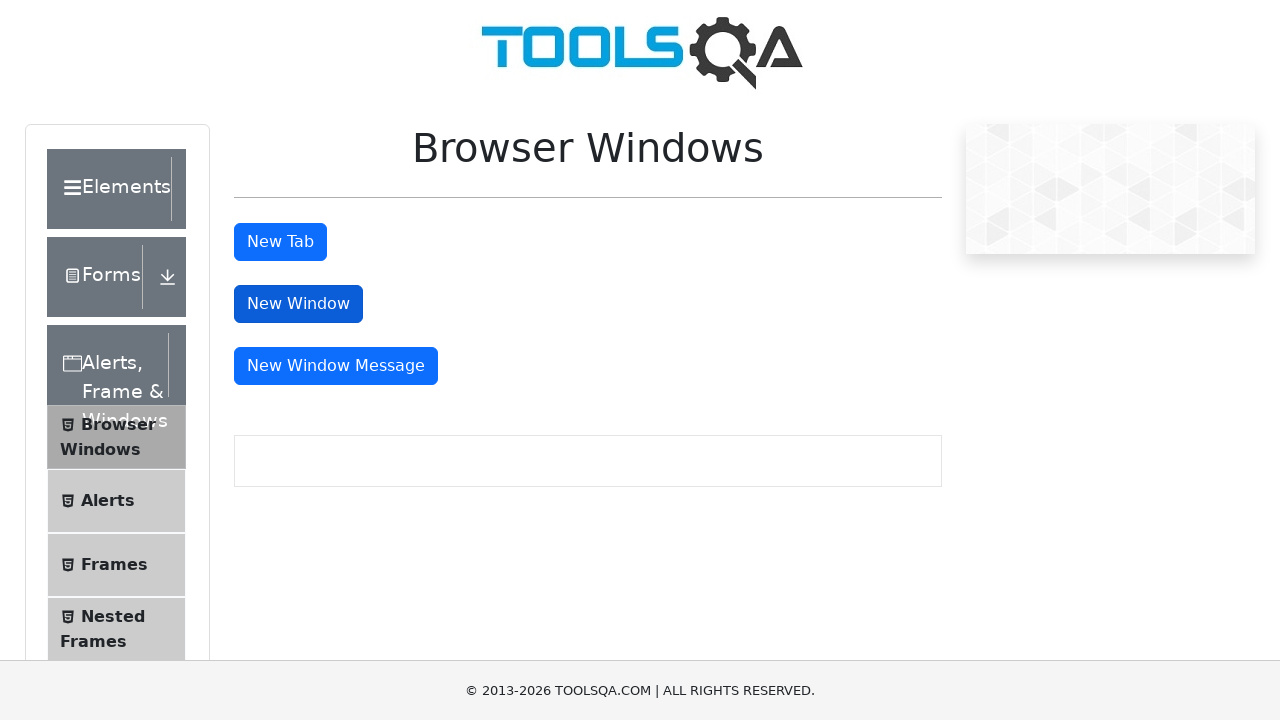

Clicked 'New Window' button (iteration 4/4) at (298, 304) on xpath=//*[@id='windowButton']
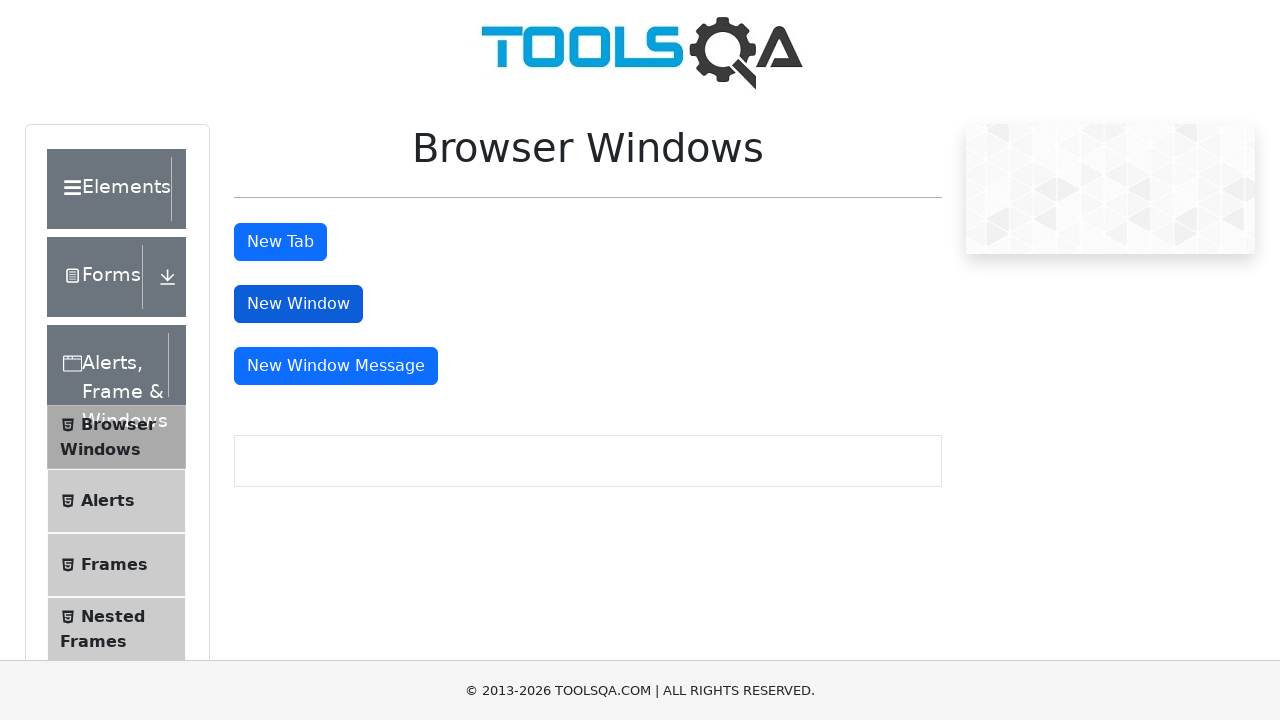

Waited 2 seconds for new window to open (iteration 4/4)
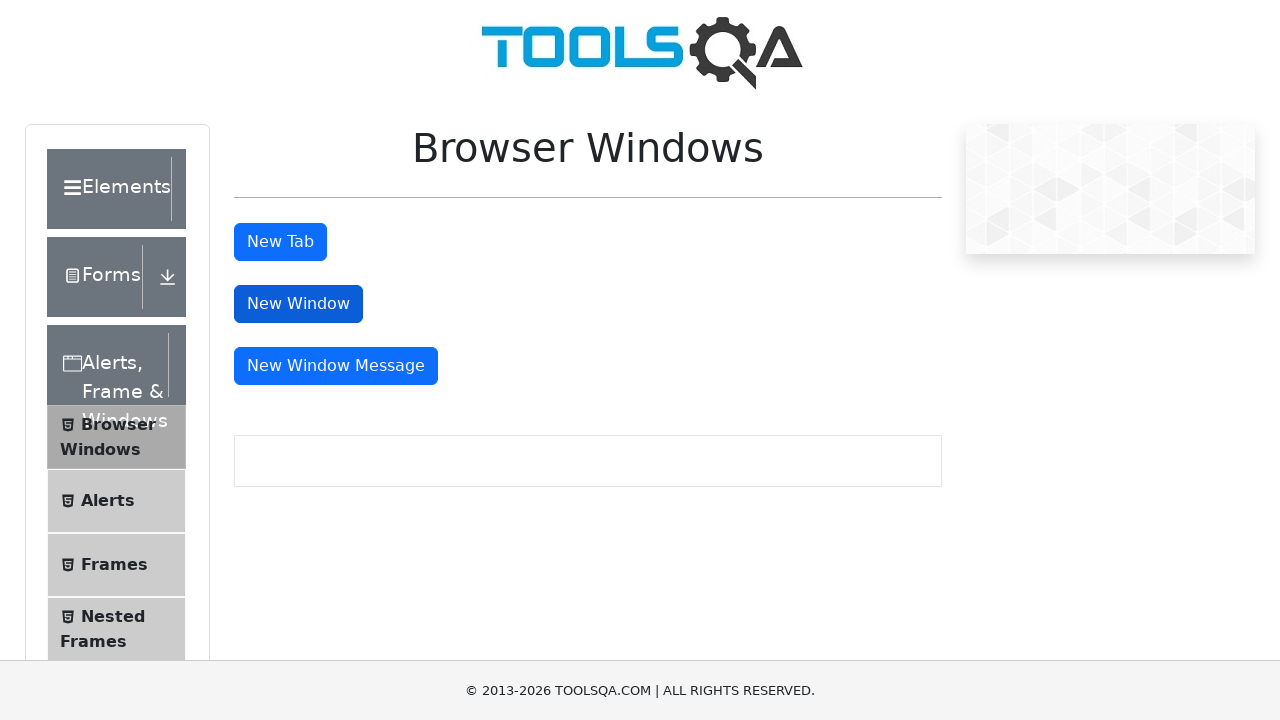

Clicked 'New Window Message' button at (336, 366) on xpath=//*[@id='messageWindowButton']
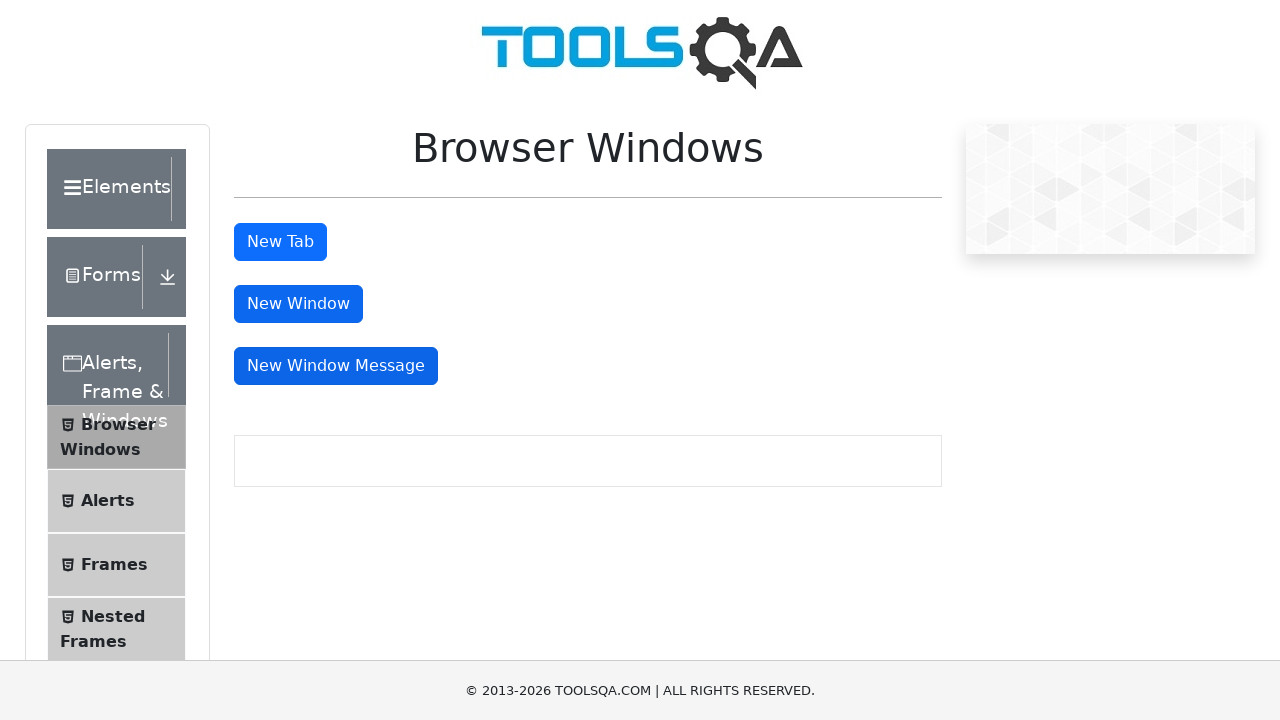

Waited 2 seconds for message window to open
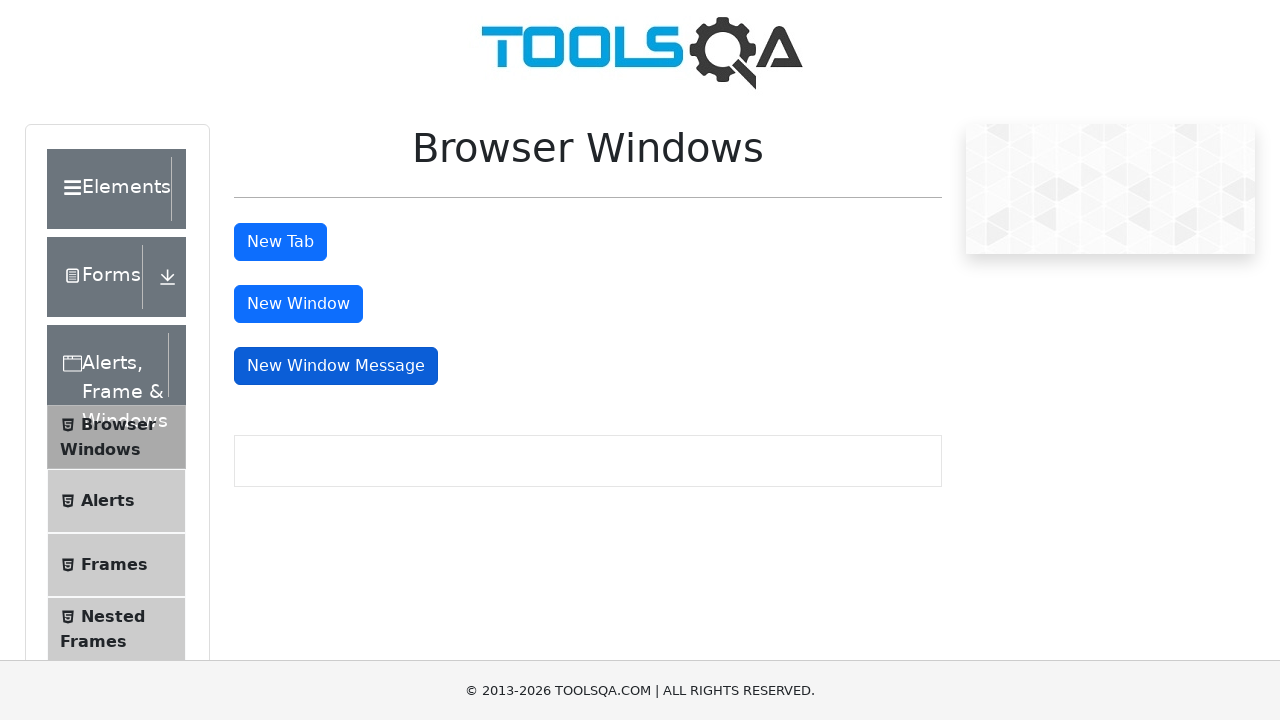

Retrieved all open windows/tabs - total count: 7
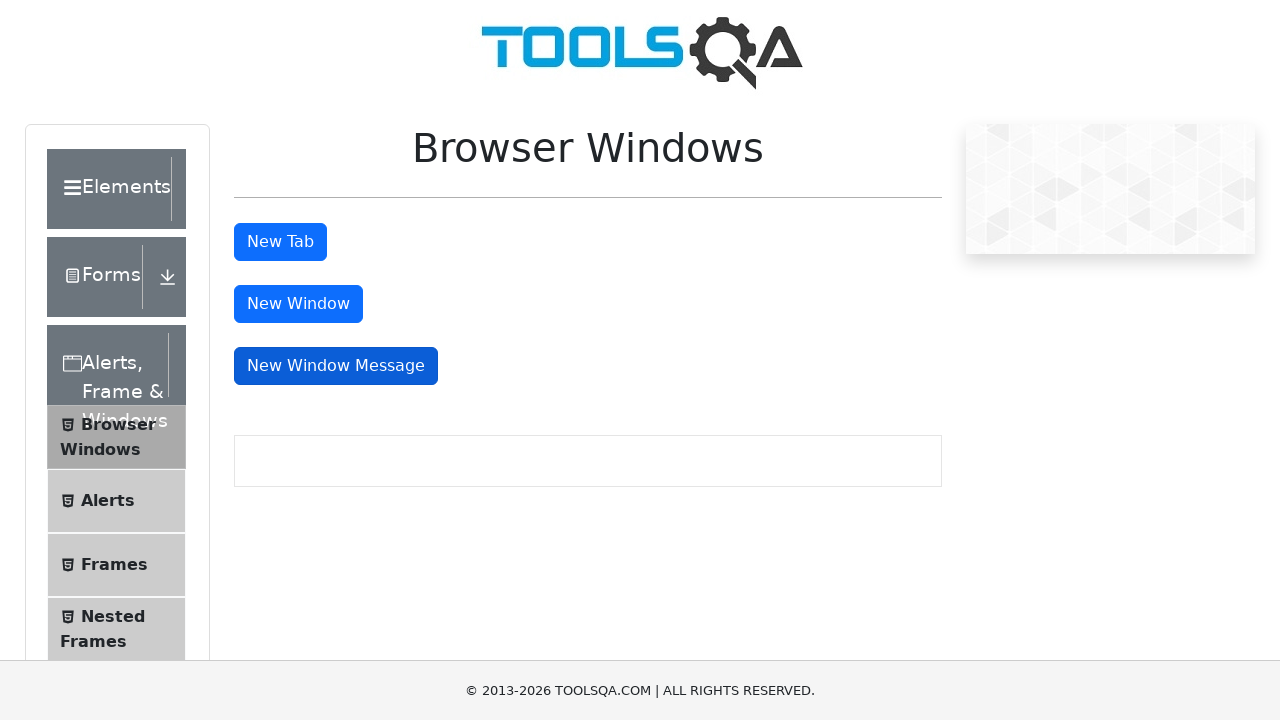

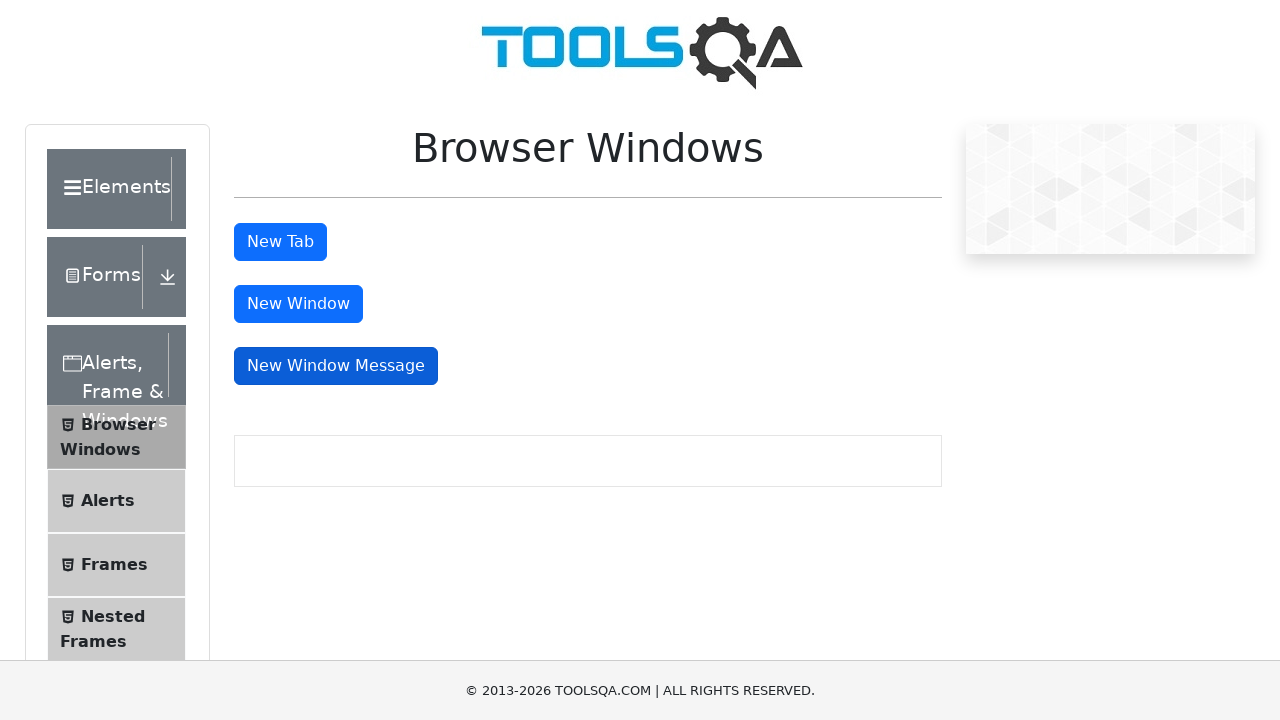